Navigates to an Angular demo application and clicks the primary button on the page

Starting URL: https://rahulshettyacademy.com/angularAppdemo/

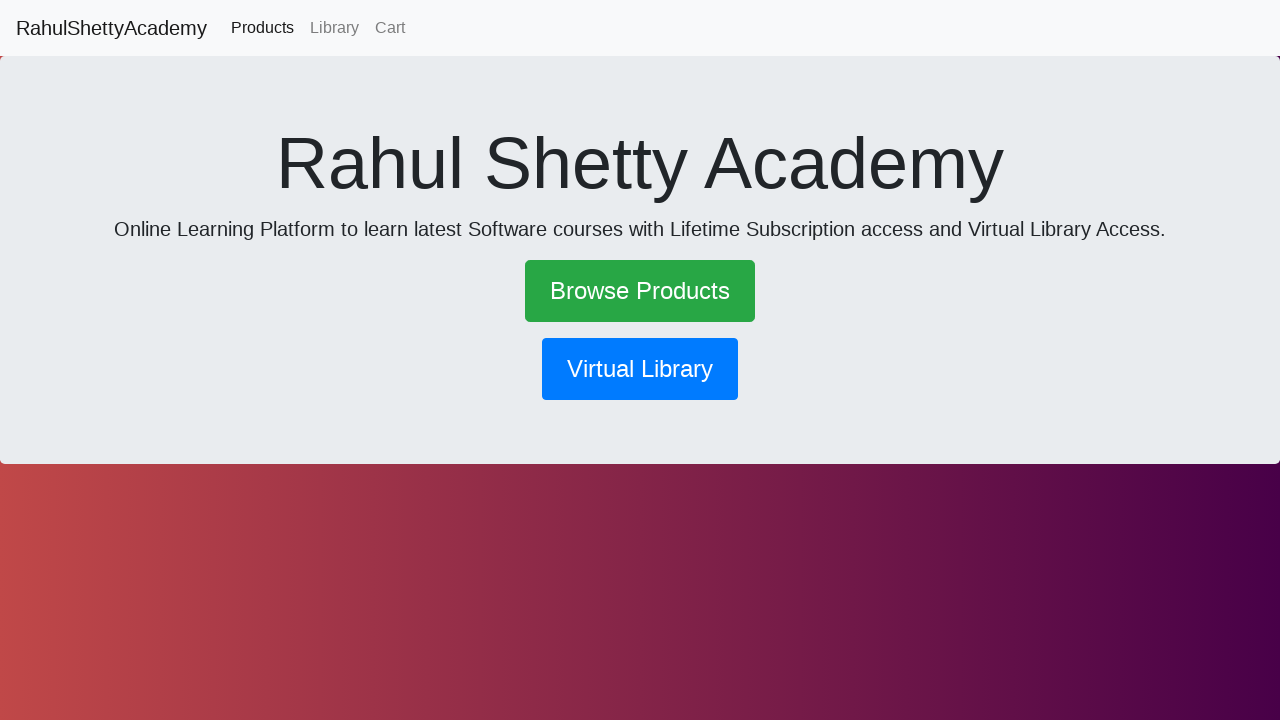

Navigated to Angular demo application
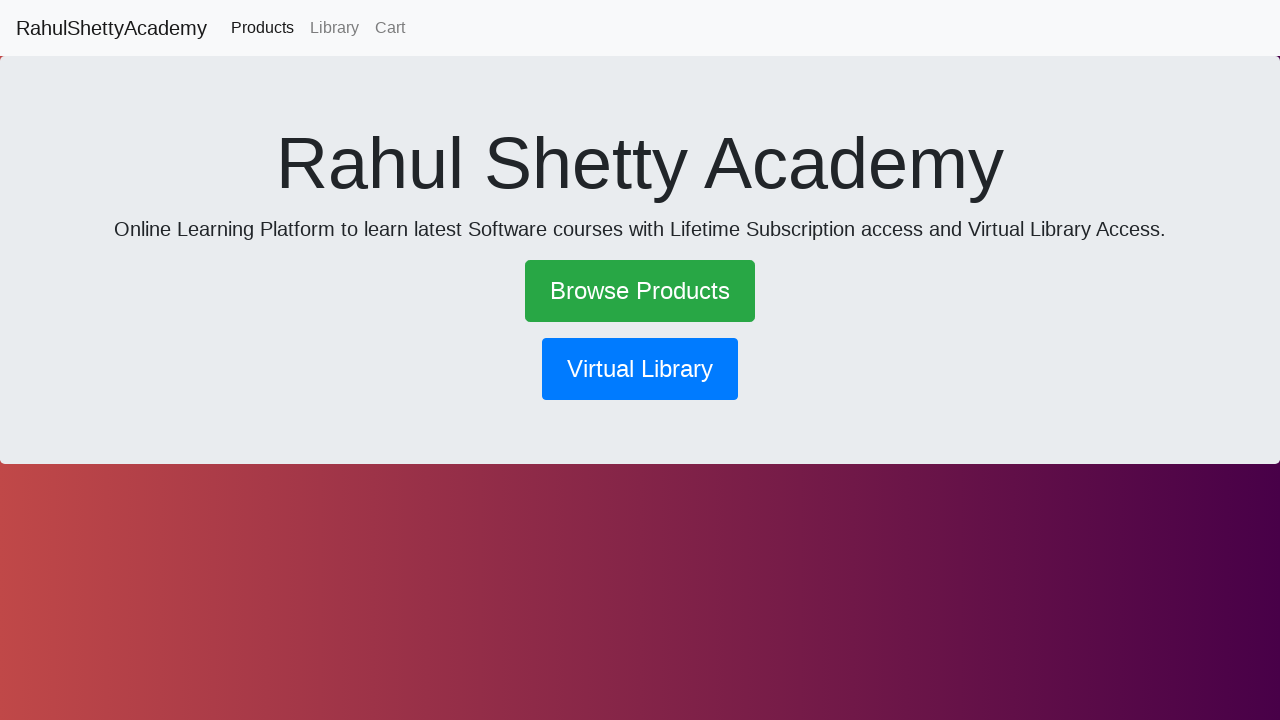

Clicked the primary button at (640, 369) on .btn.btn-primary
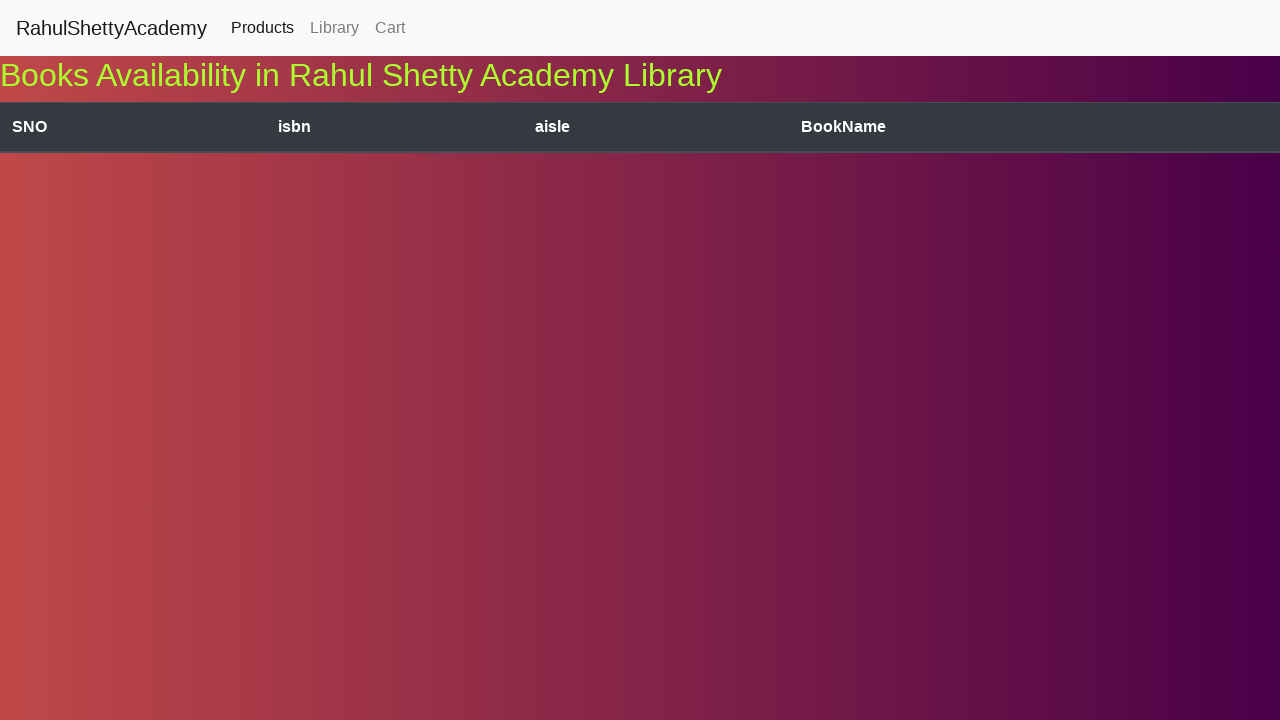

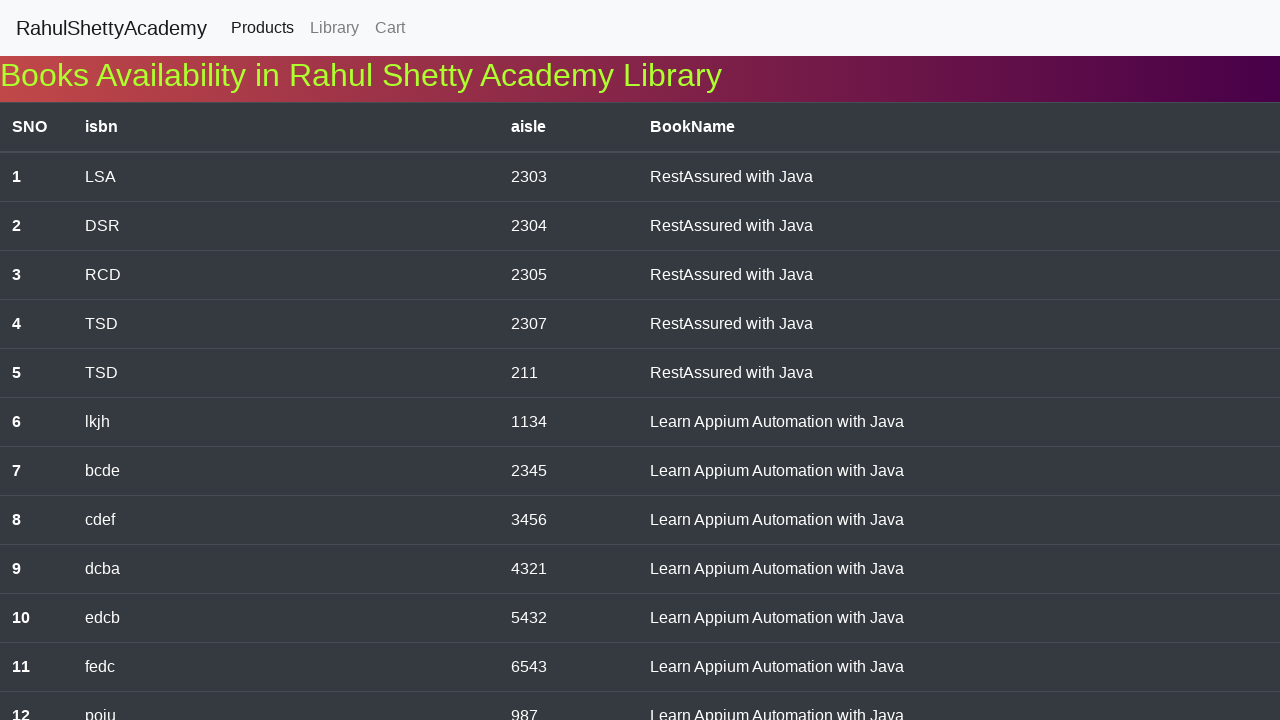